Tests web table functionality by adding a new record with form data, verifying the table entry, then editing the first name field and verifying the update

Starting URL: https://demoqa.com/webtables

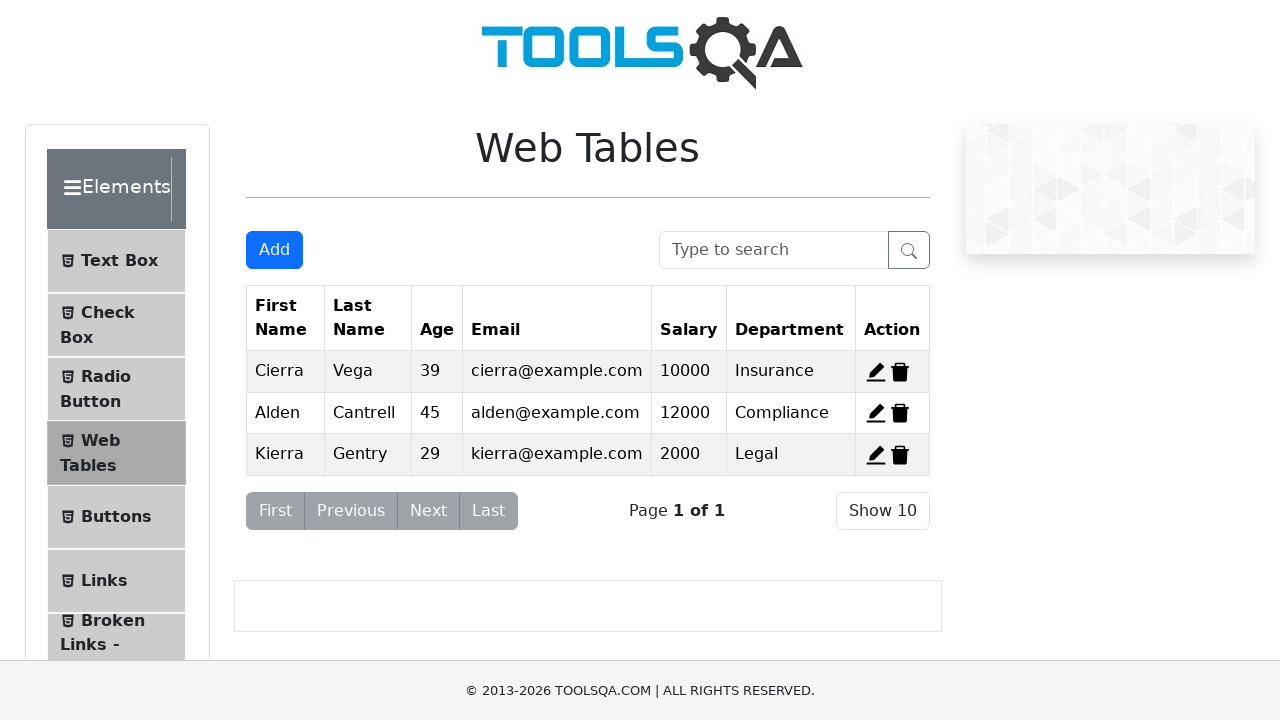

Clicked Add button to open registration form at (274, 250) on #addNewRecordButton
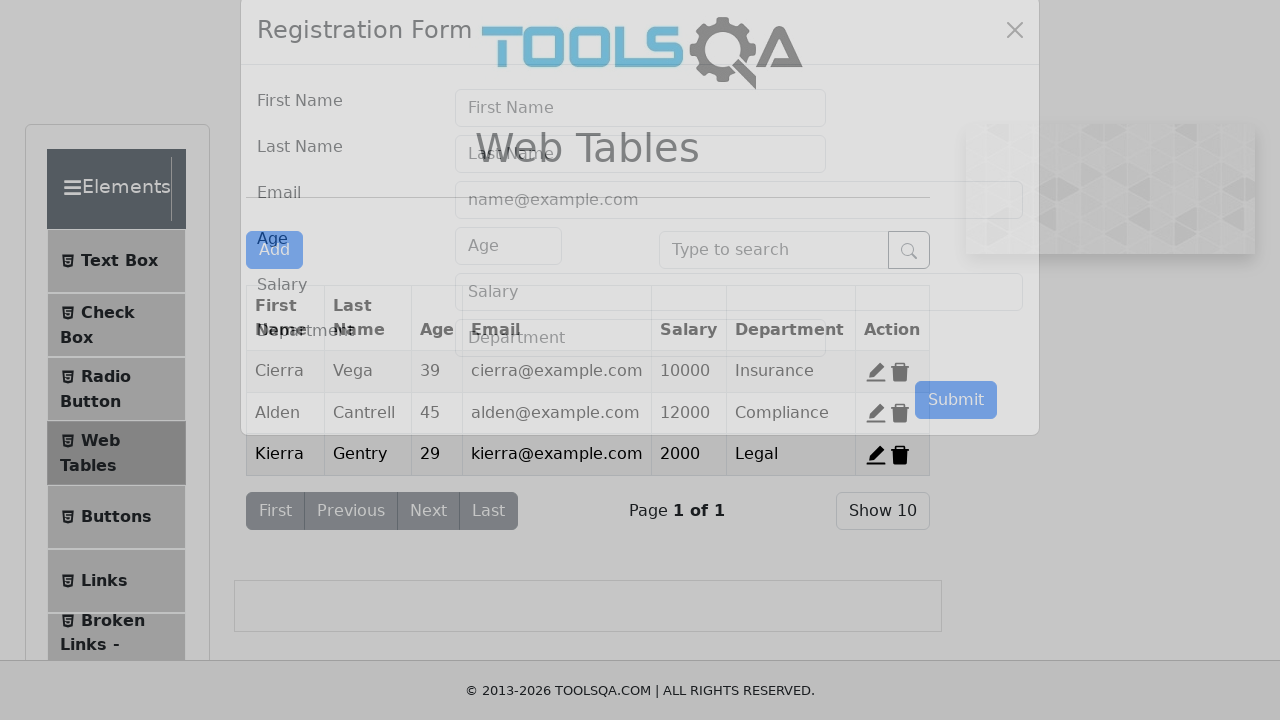

Registration form loaded and firstName field appeared
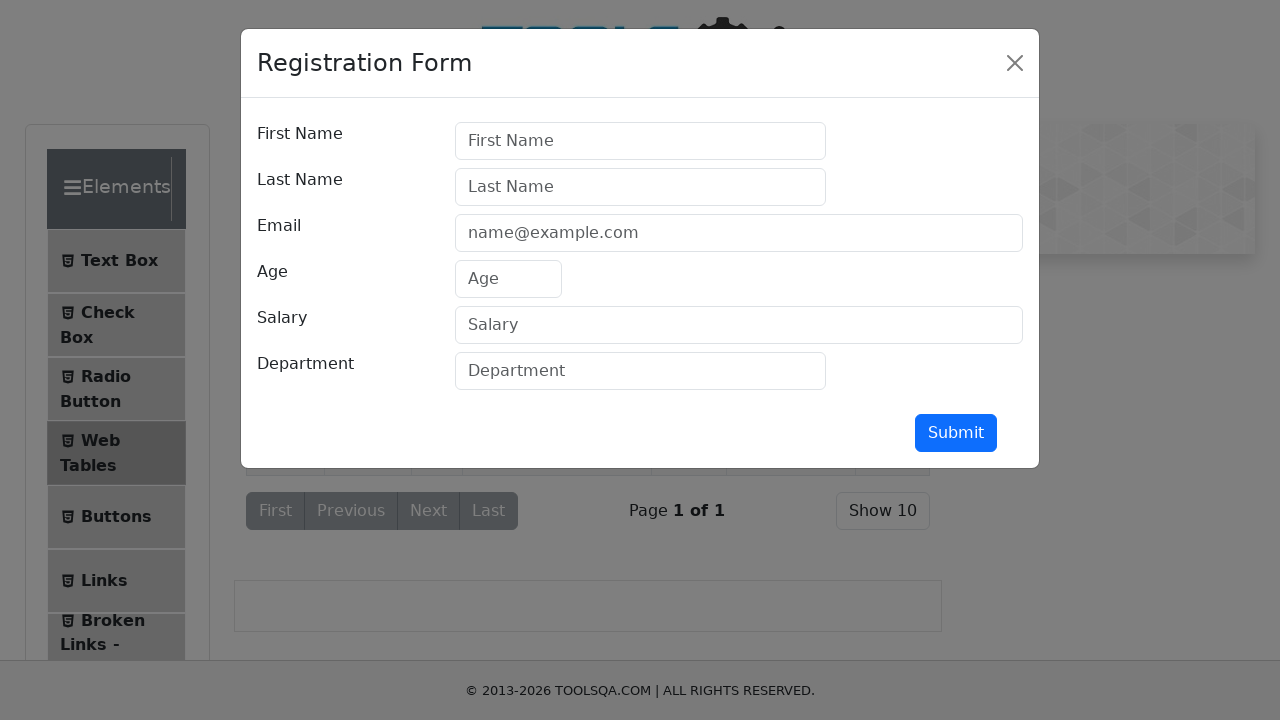

Filled firstName field with 'Test First Name' on #firstName
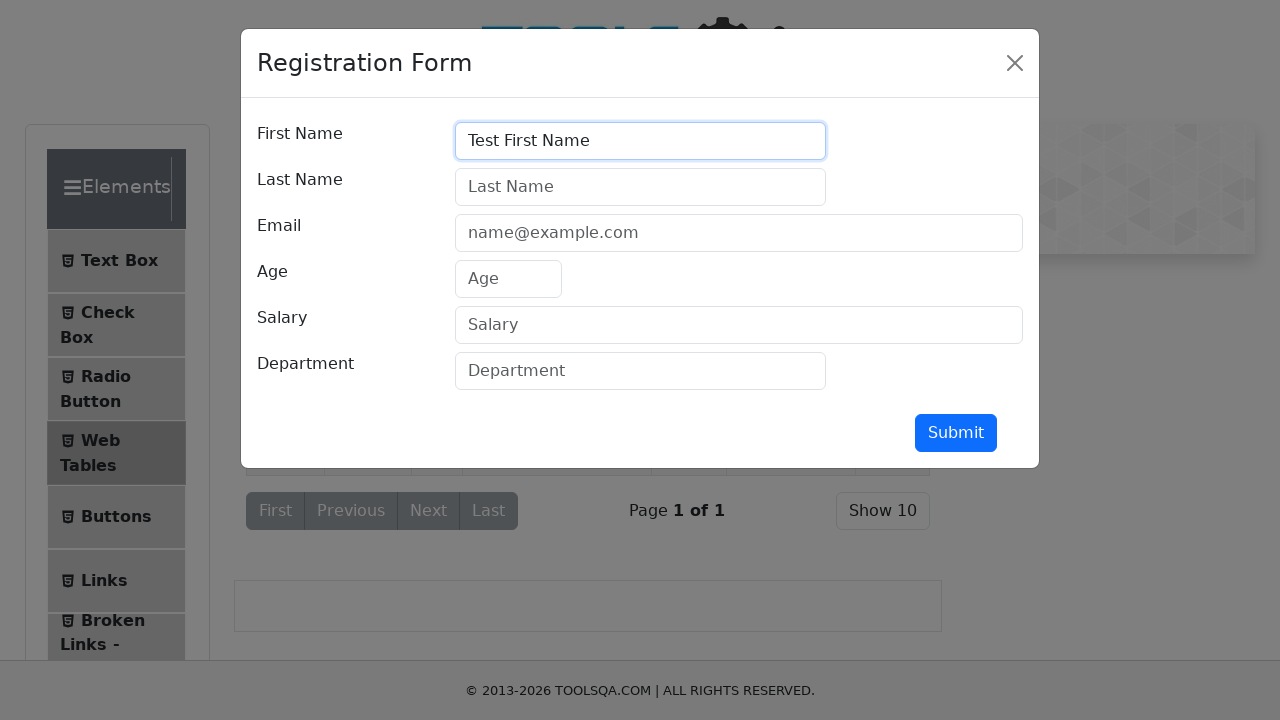

Filled lastName field with 'Test Last Name' on #lastName
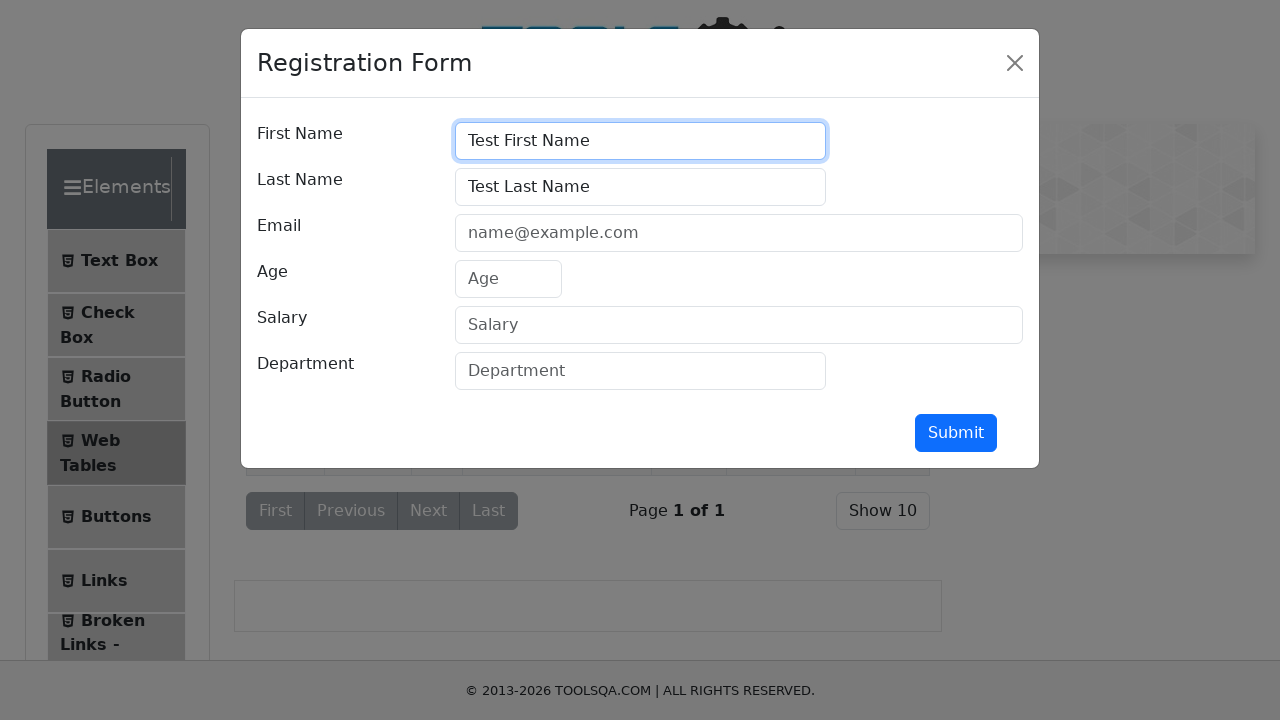

Filled userEmail field with 'TestMail@test.com' on #userEmail
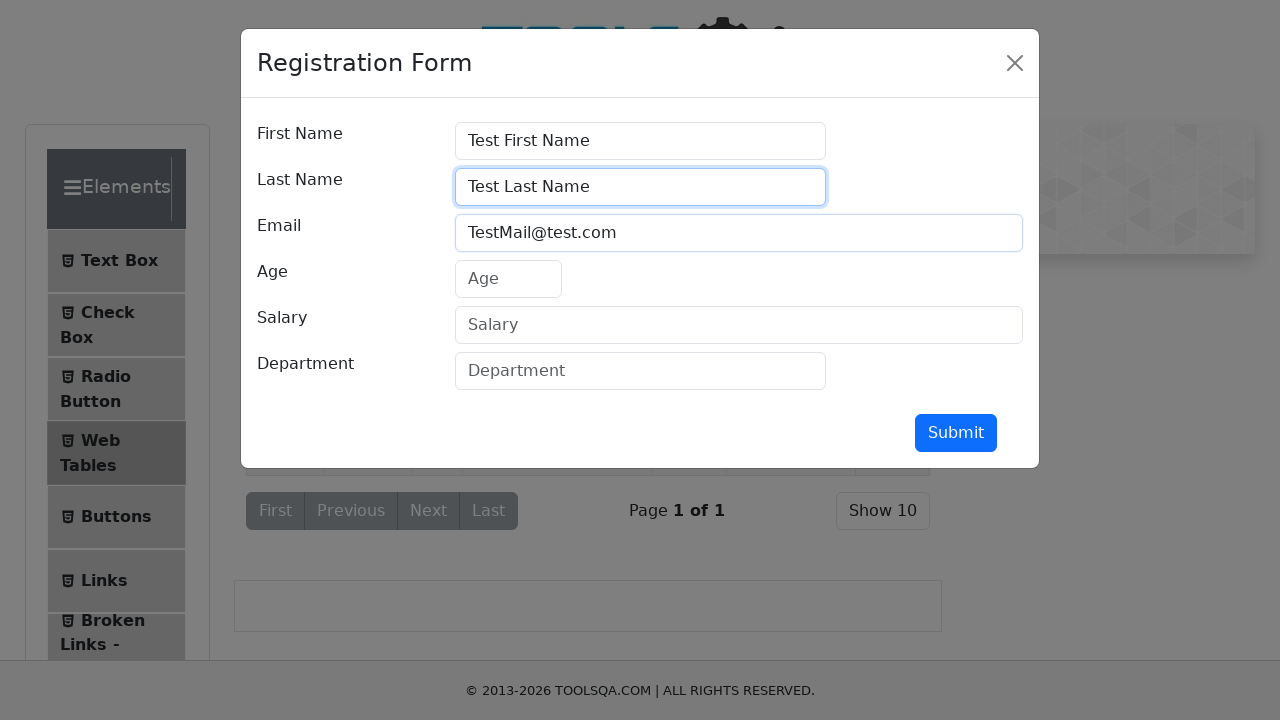

Filled age field with '23' on #age
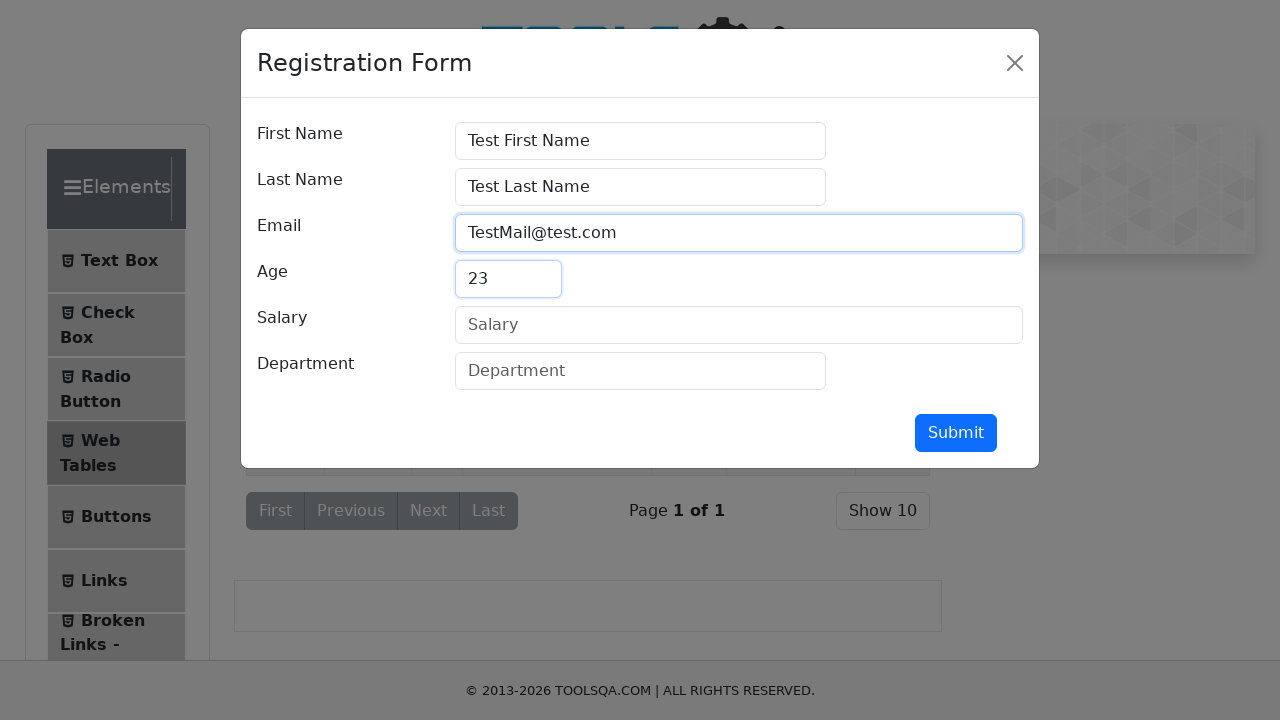

Filled salary field with '23' on #salary
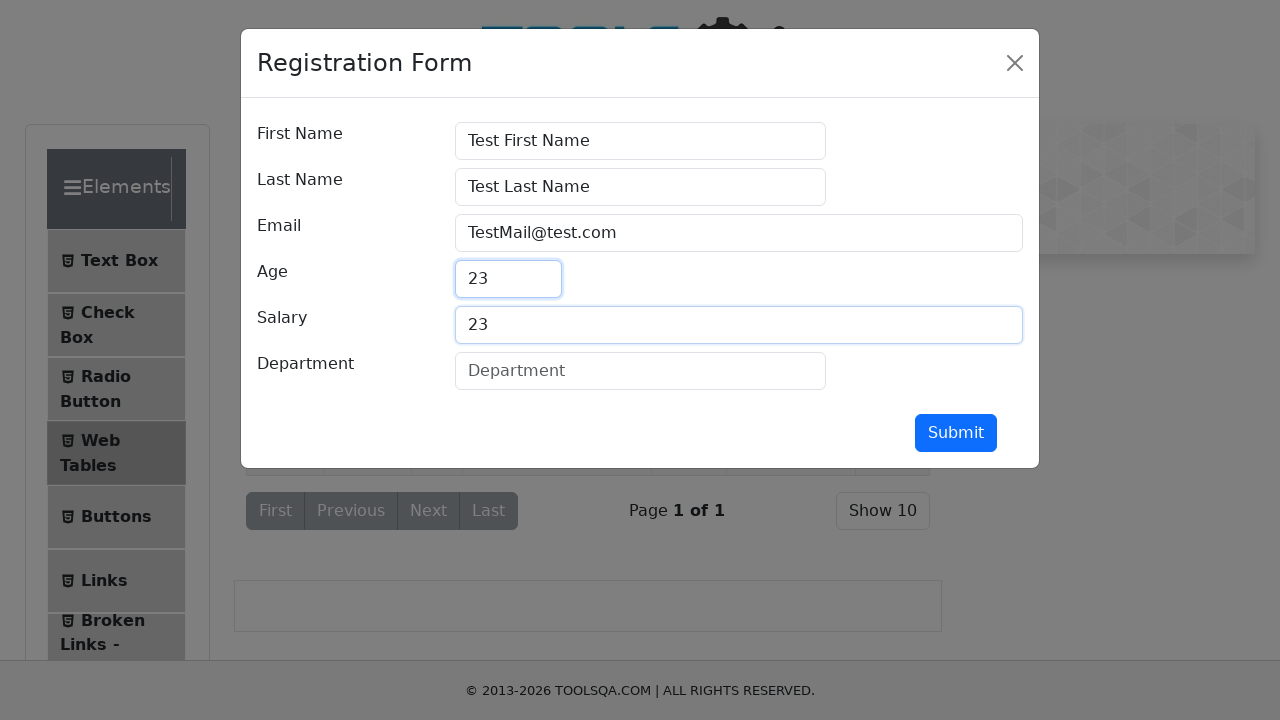

Filled department field with 'Test department' on #department
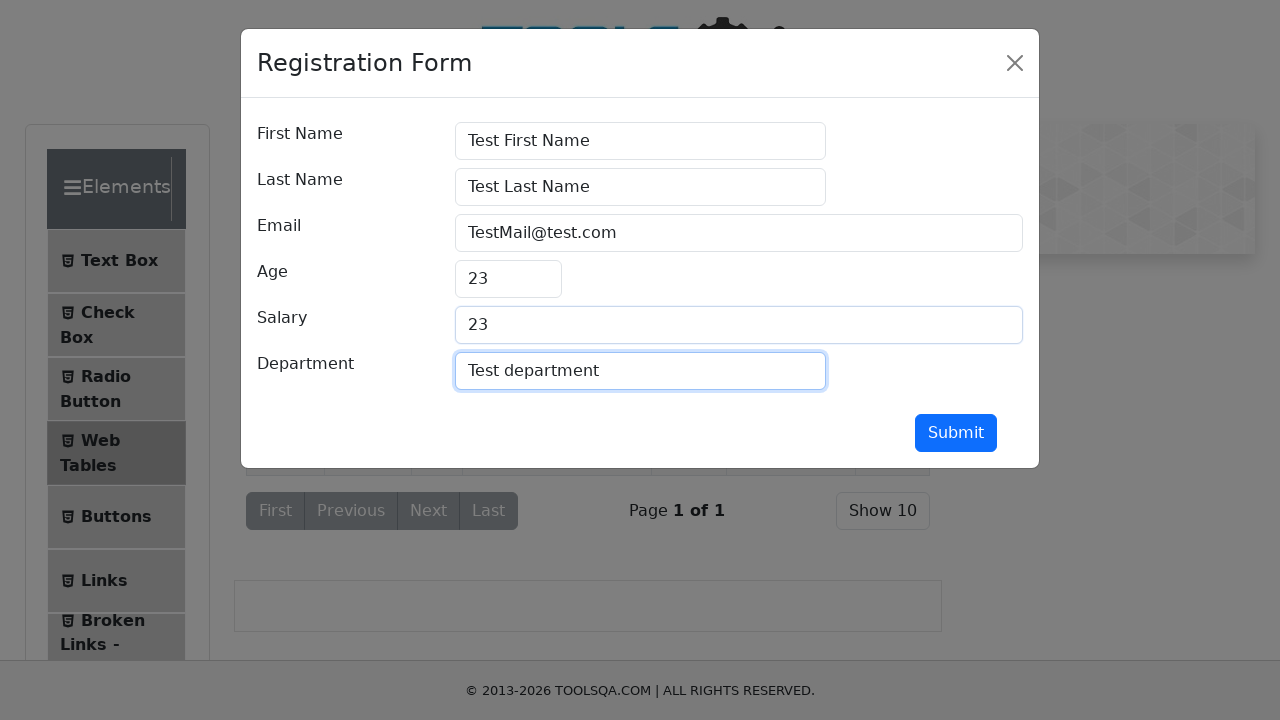

Clicked submit button to register new record at (956, 433) on #submit
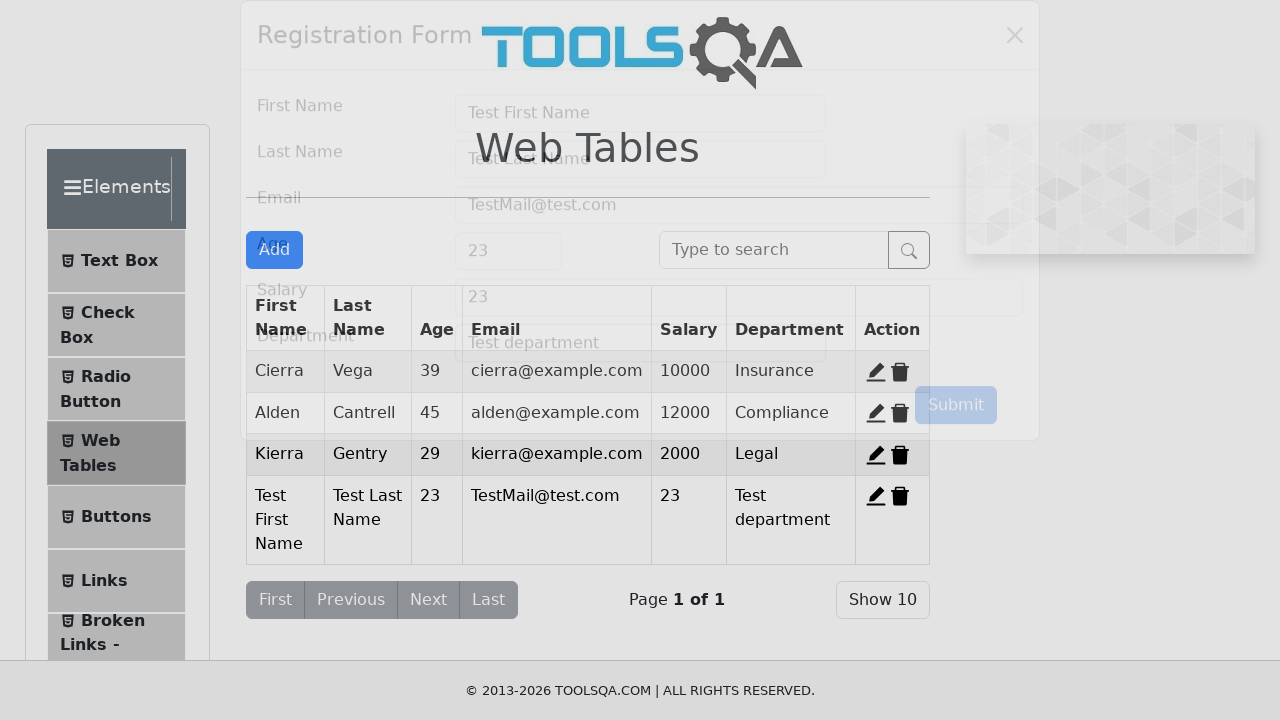

Form closed and new record appeared in table with 'Test First Name'
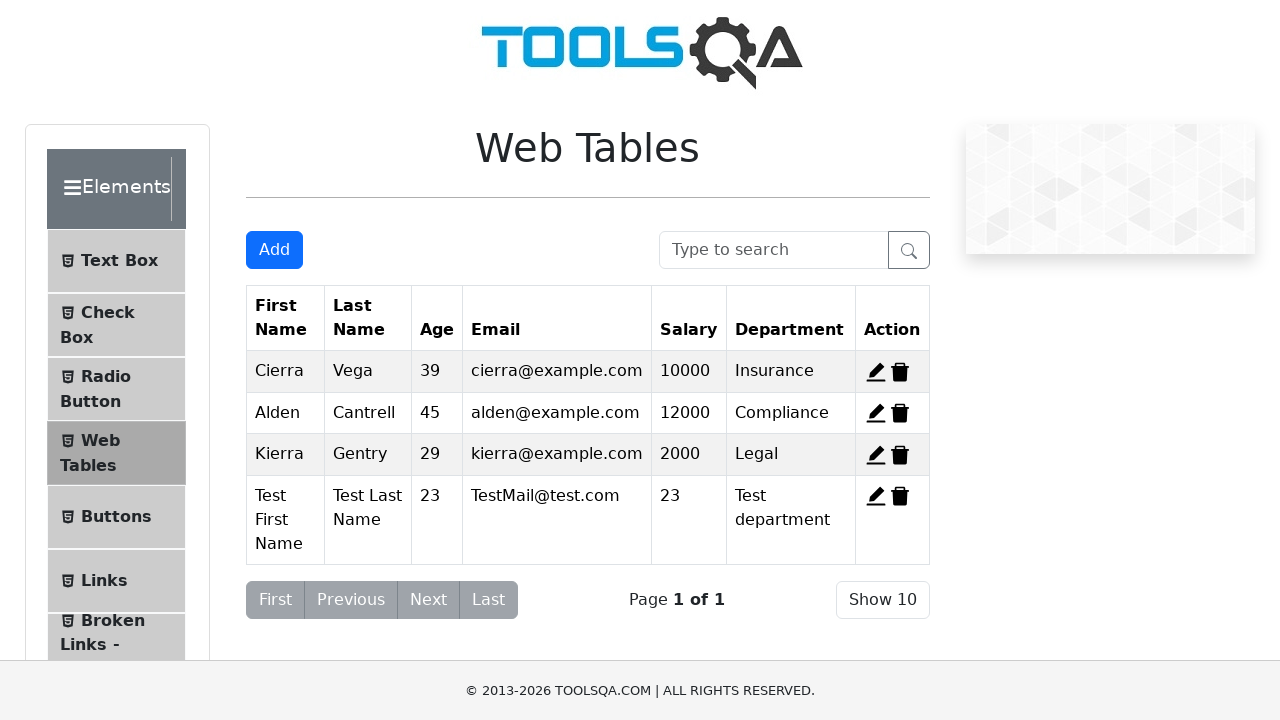

Scrolled page to view action buttons
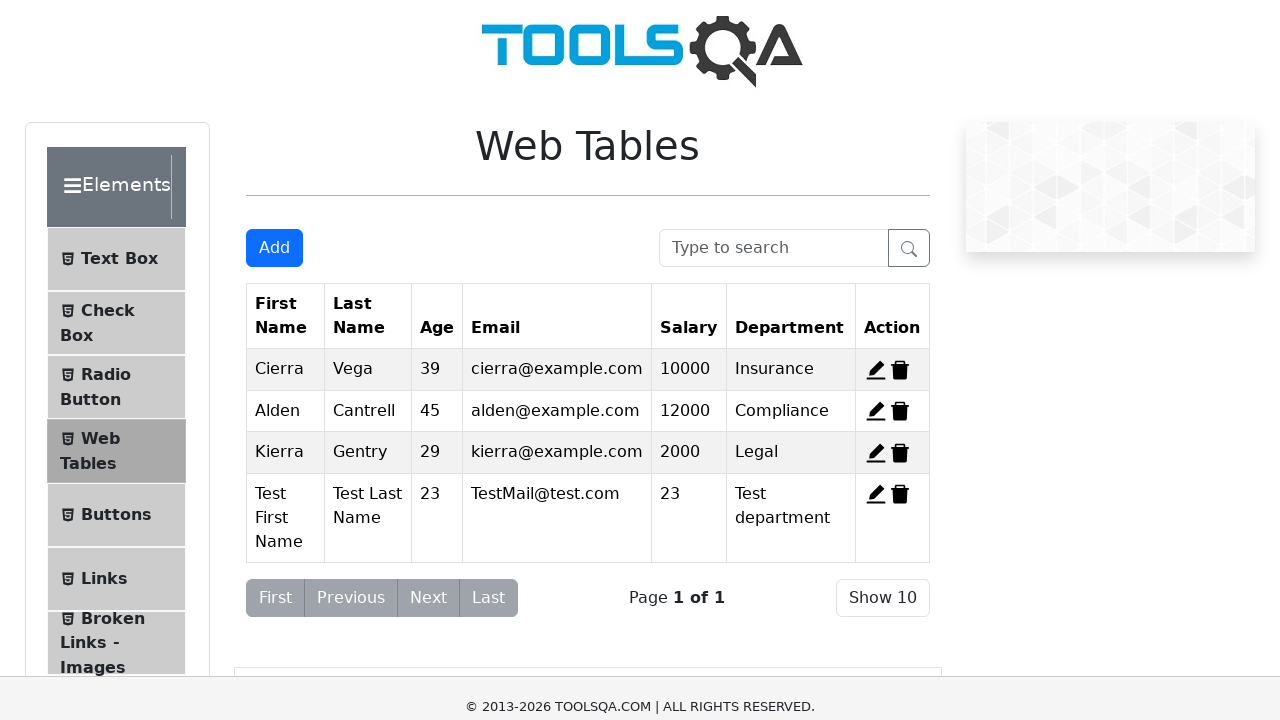

Clicked edit button for the new record at (876, 246) on xpath=//*[@id='edit-record-4']
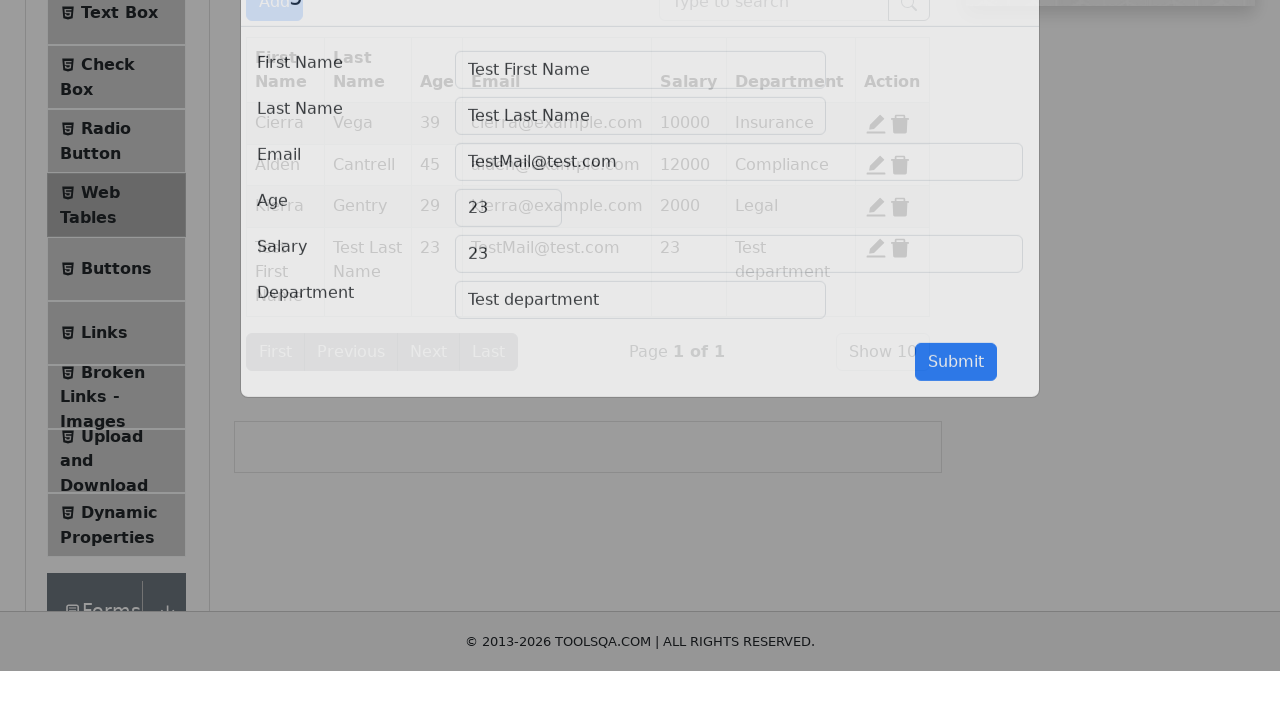

Edit form loaded with firstName field
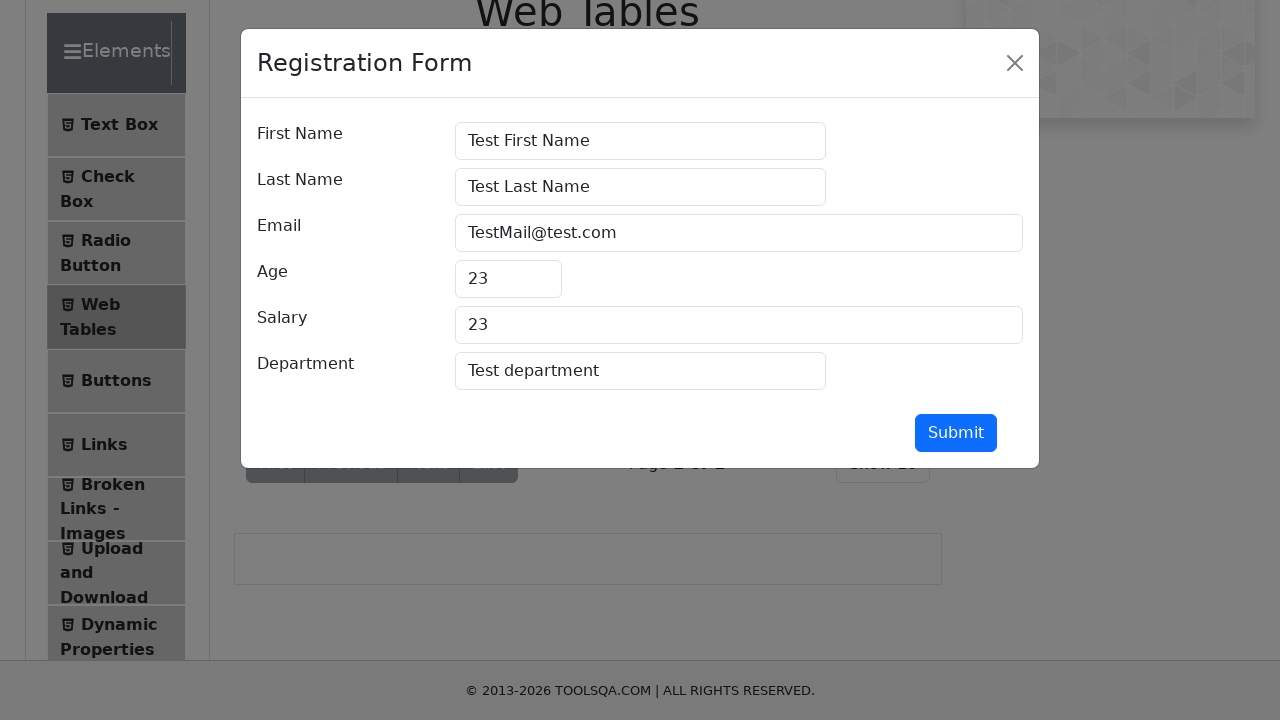

Cleared firstName field on #firstName
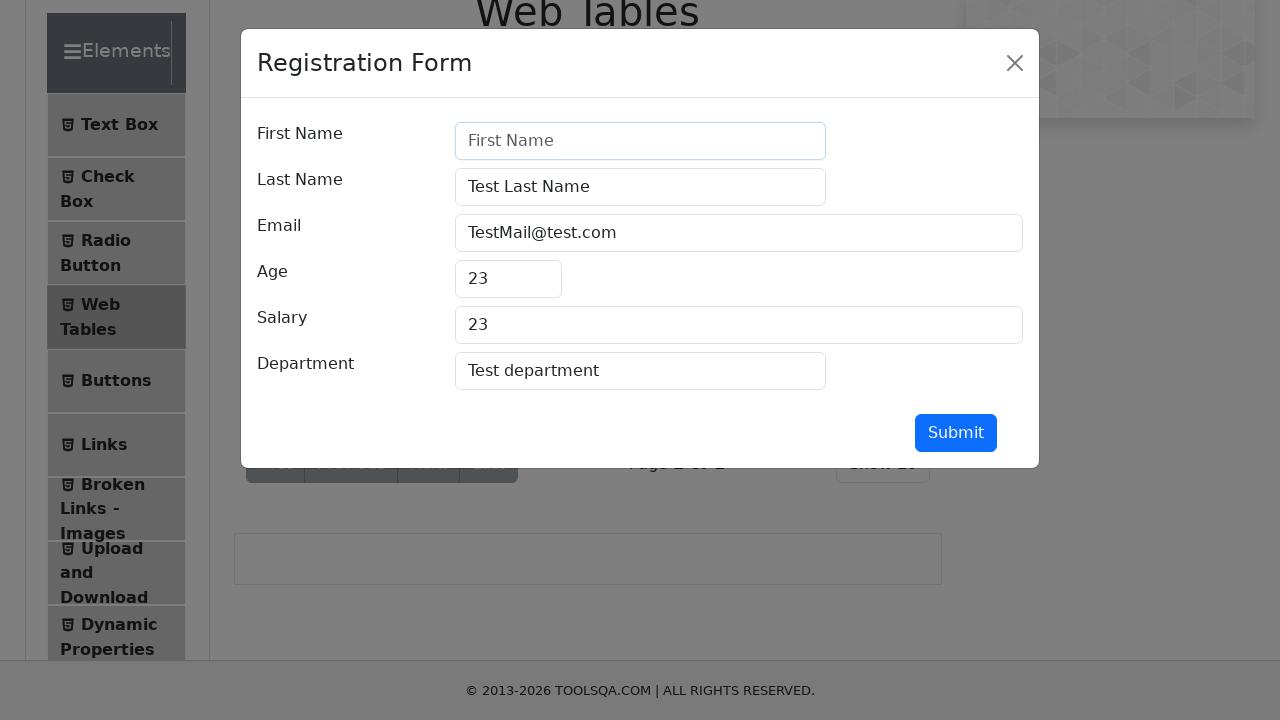

Filled firstName field with updated value 'Test First Name 2' on #firstName
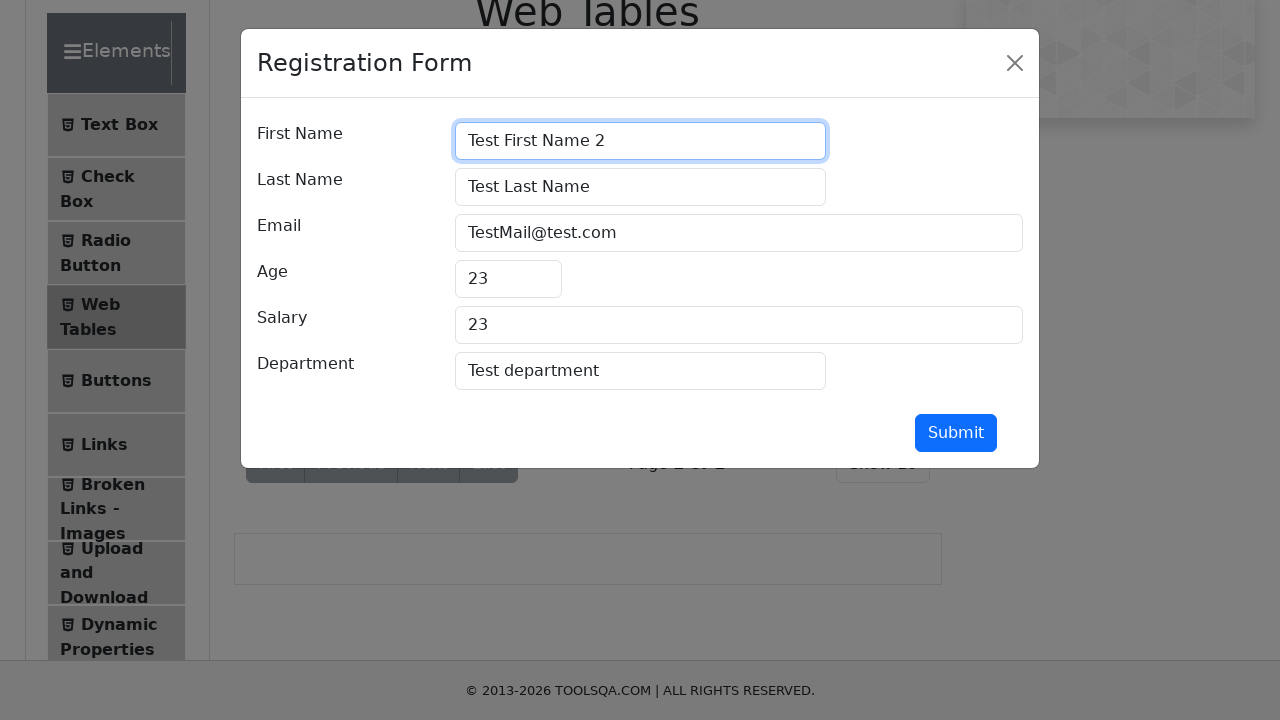

Clicked submit button to save changes at (956, 433) on #submit
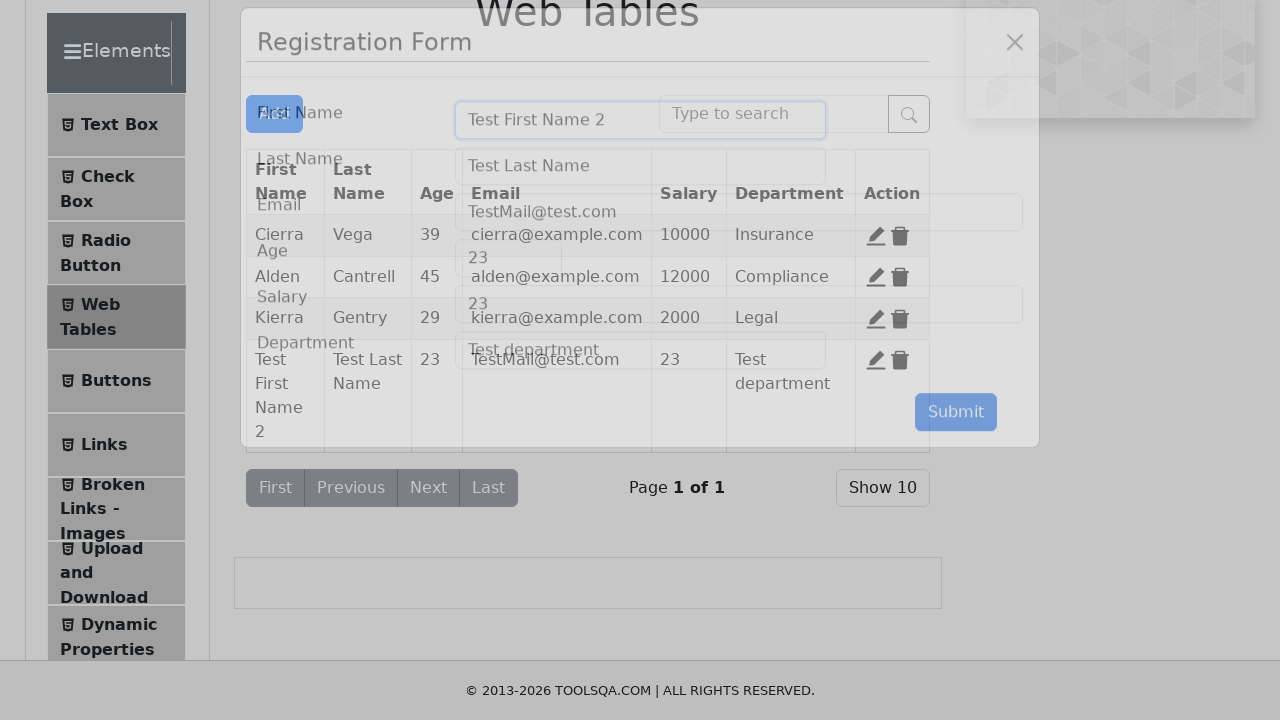

Updated record verified in table with new firstName 'Test First Name 2'
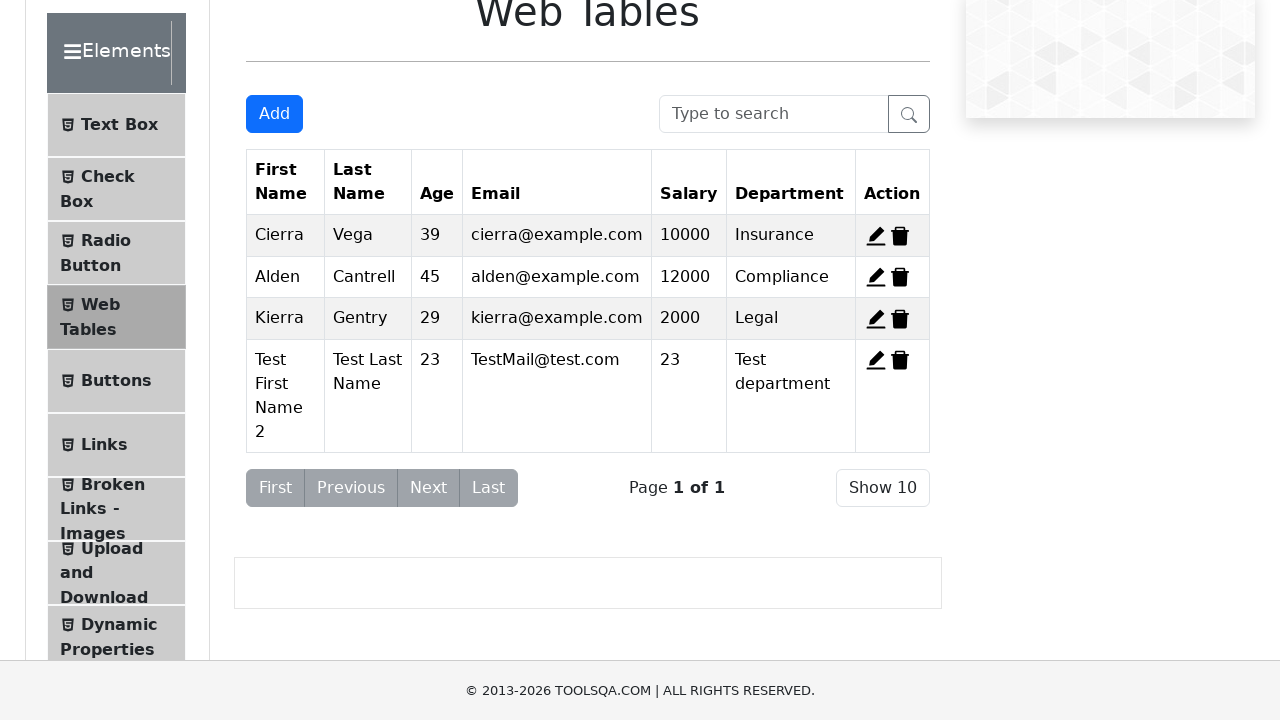

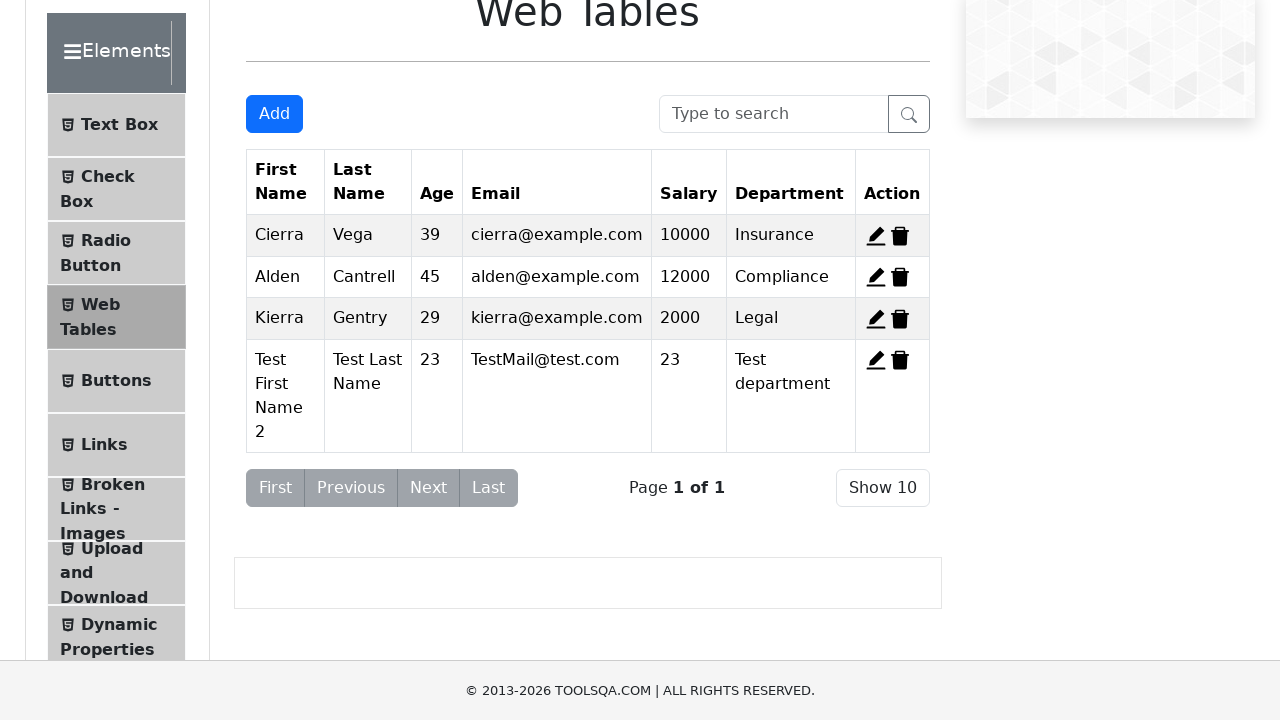